Tests character counter with names totaling 95 characters

Starting URL: https://wordcounter.net/

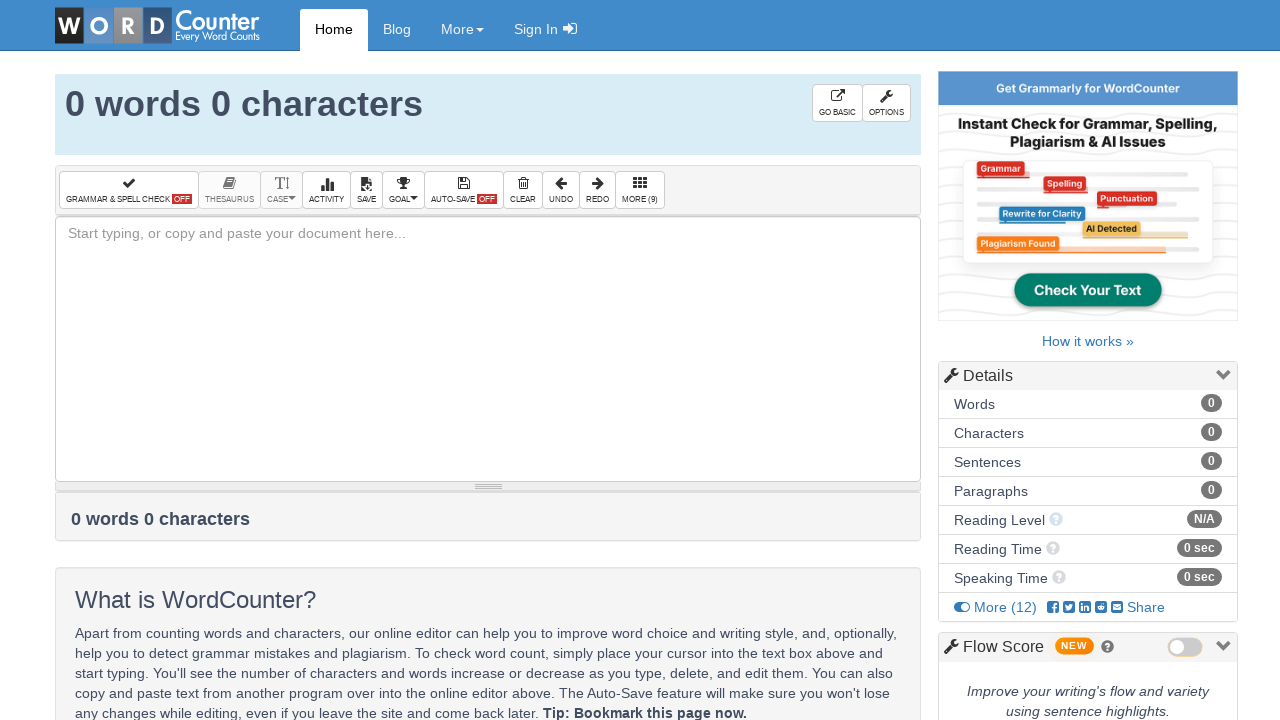

Filled text field with 95-character name string on #box
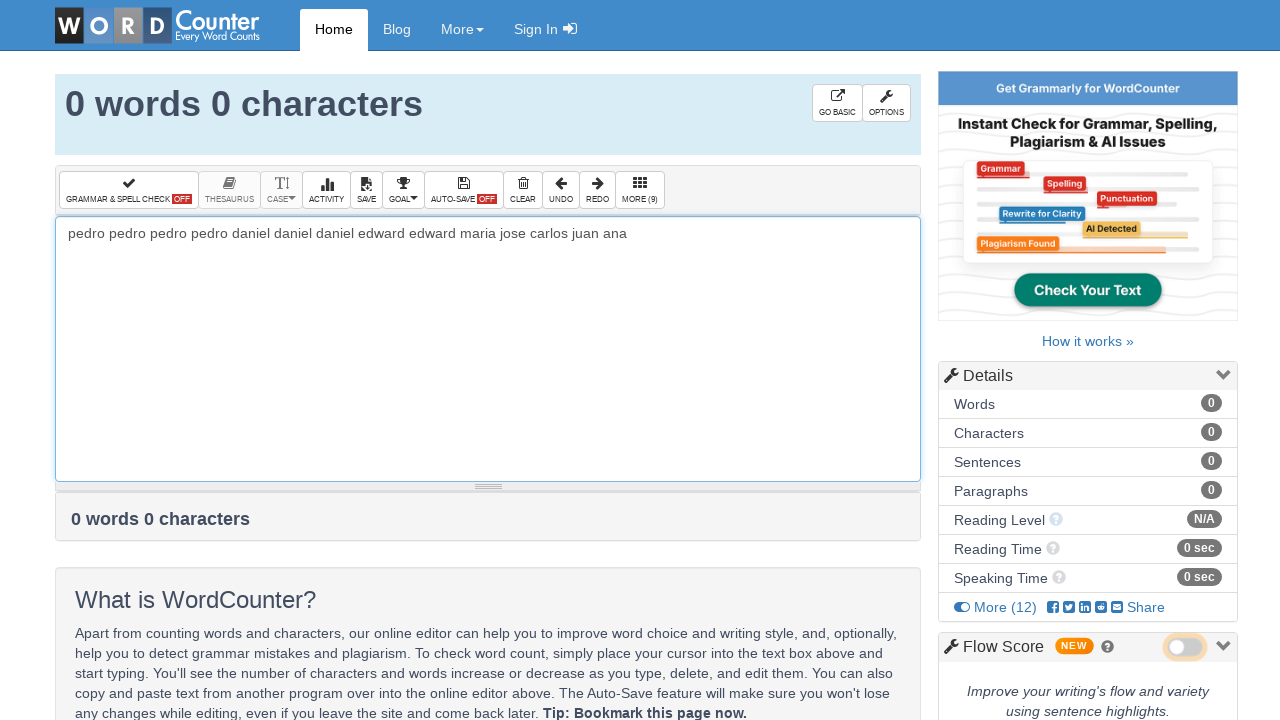

Character counter element appeared
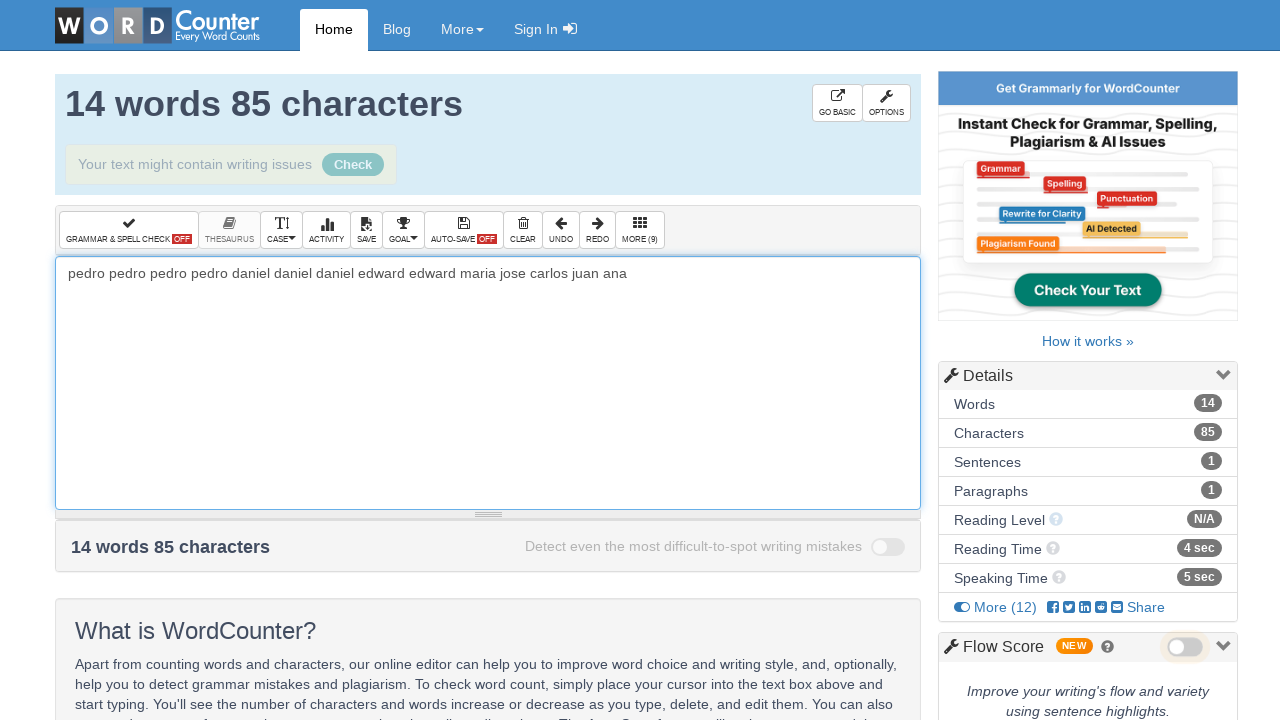

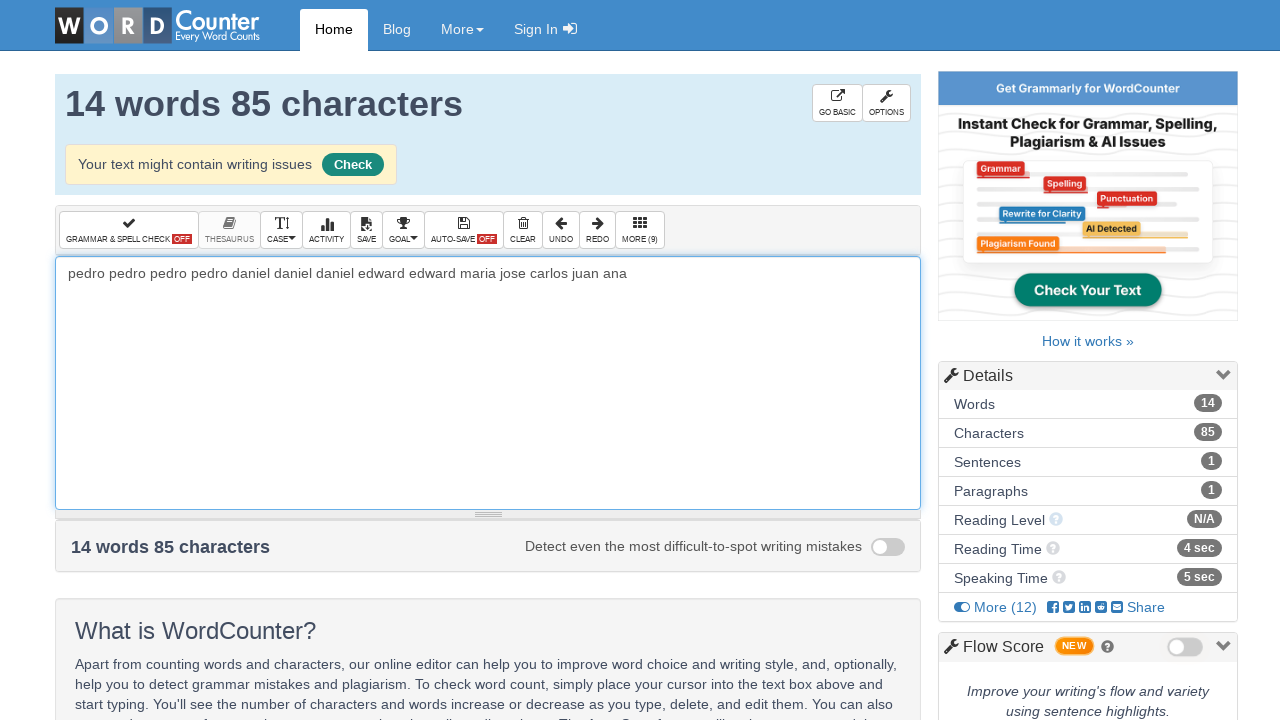